Tests table sorting functionality by clicking on a column header and verifying the data is sorted, then paginates through results to locate a specific item ("Rice") in the table.

Starting URL: https://rahulshettyacademy.com/greenkart/#/offers

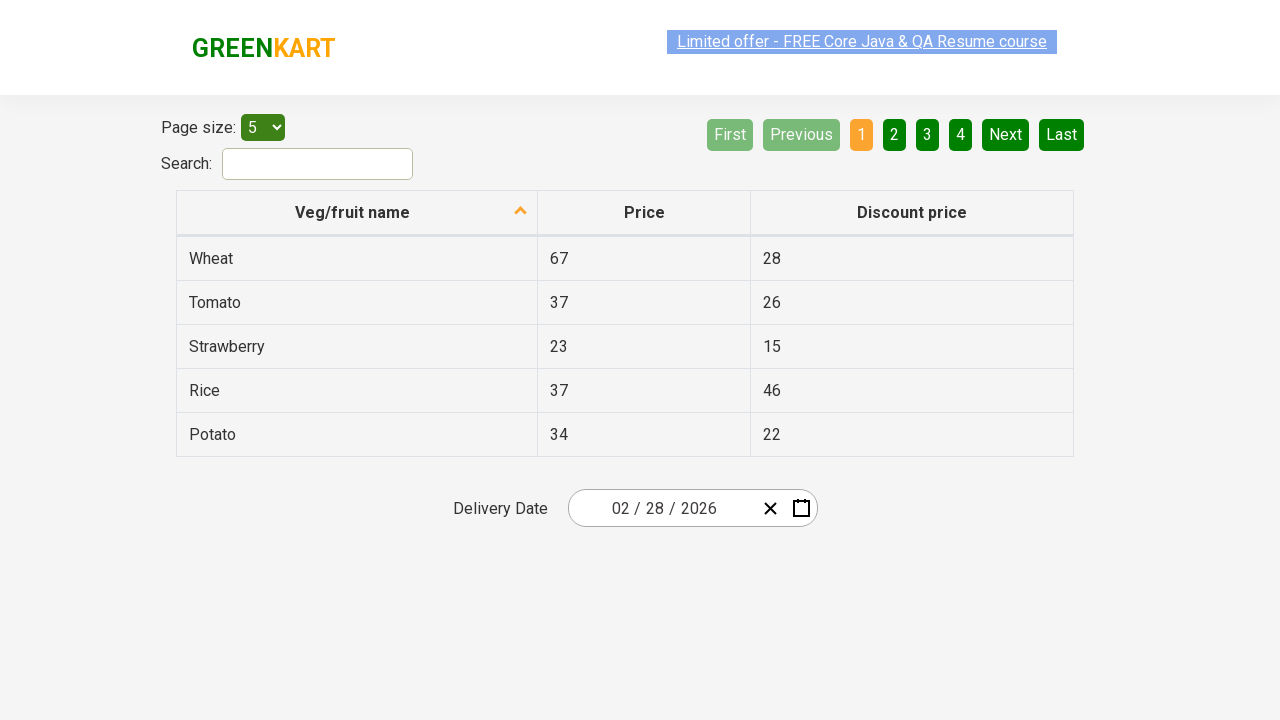

Clicked first column header to sort table at (357, 213) on xpath=//tr/th[1]
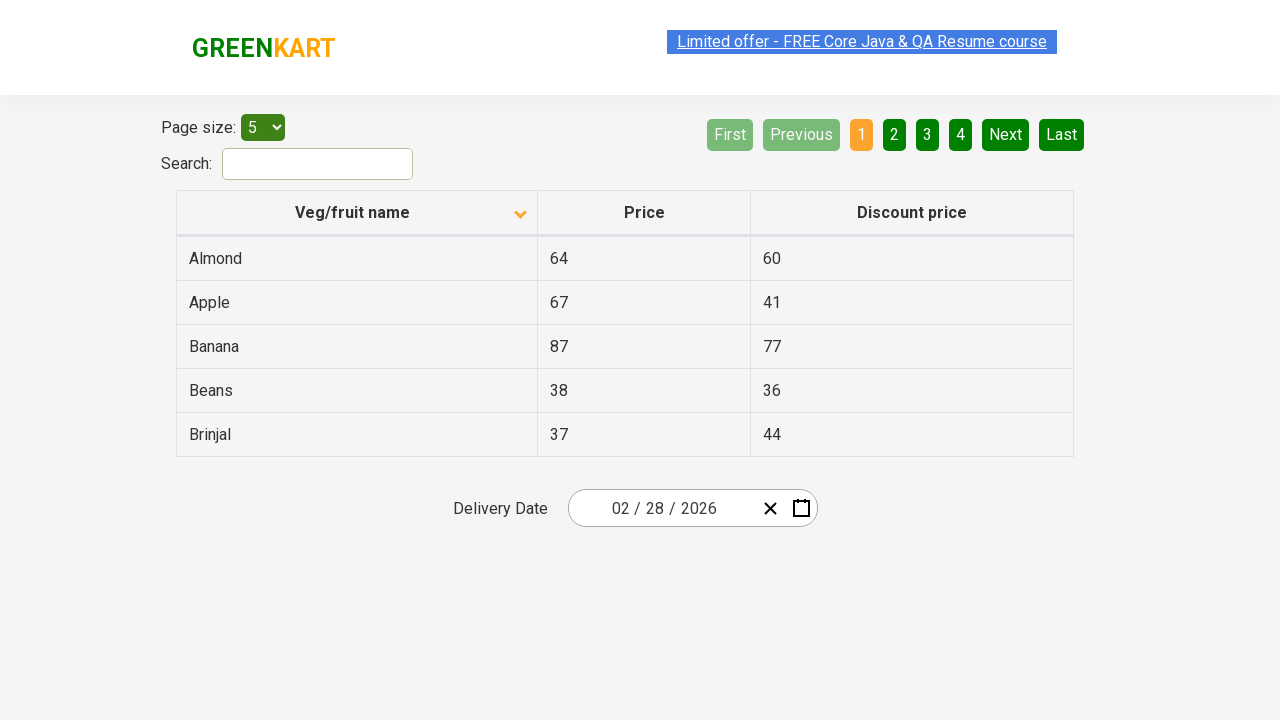

Table data loaded and first column cell is present
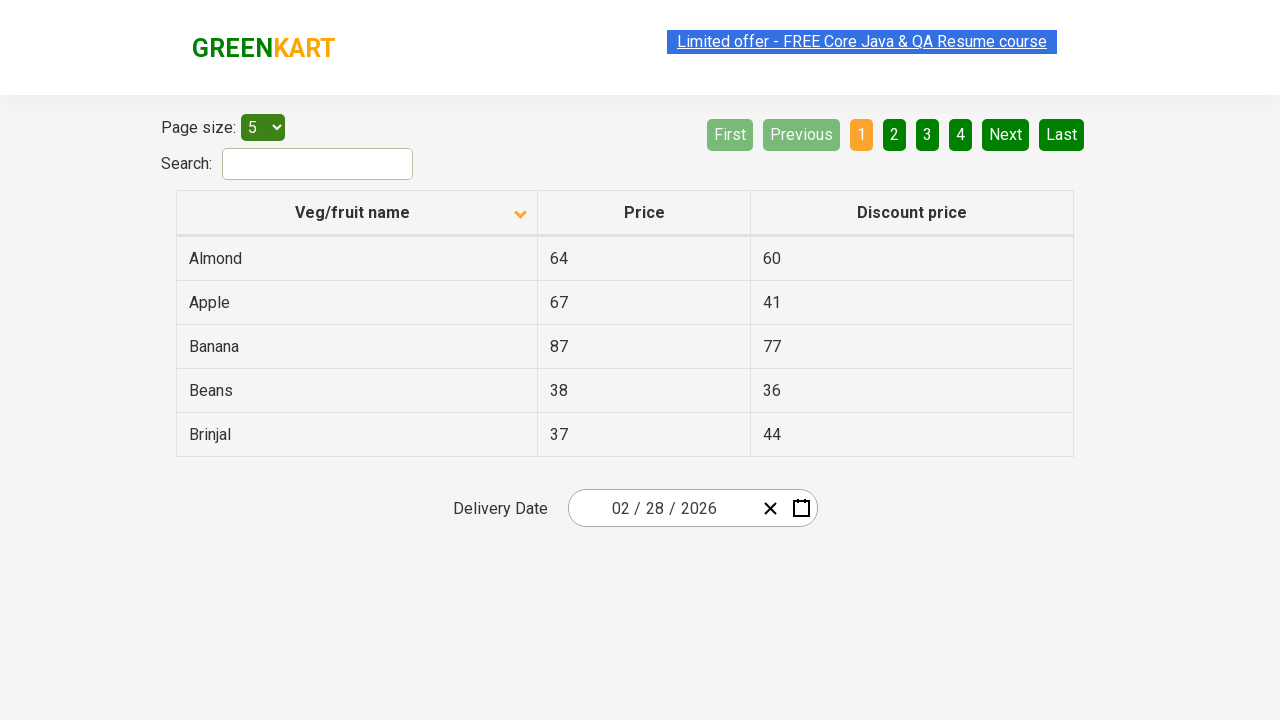

Retrieved 5 rows from first column for sorting verification
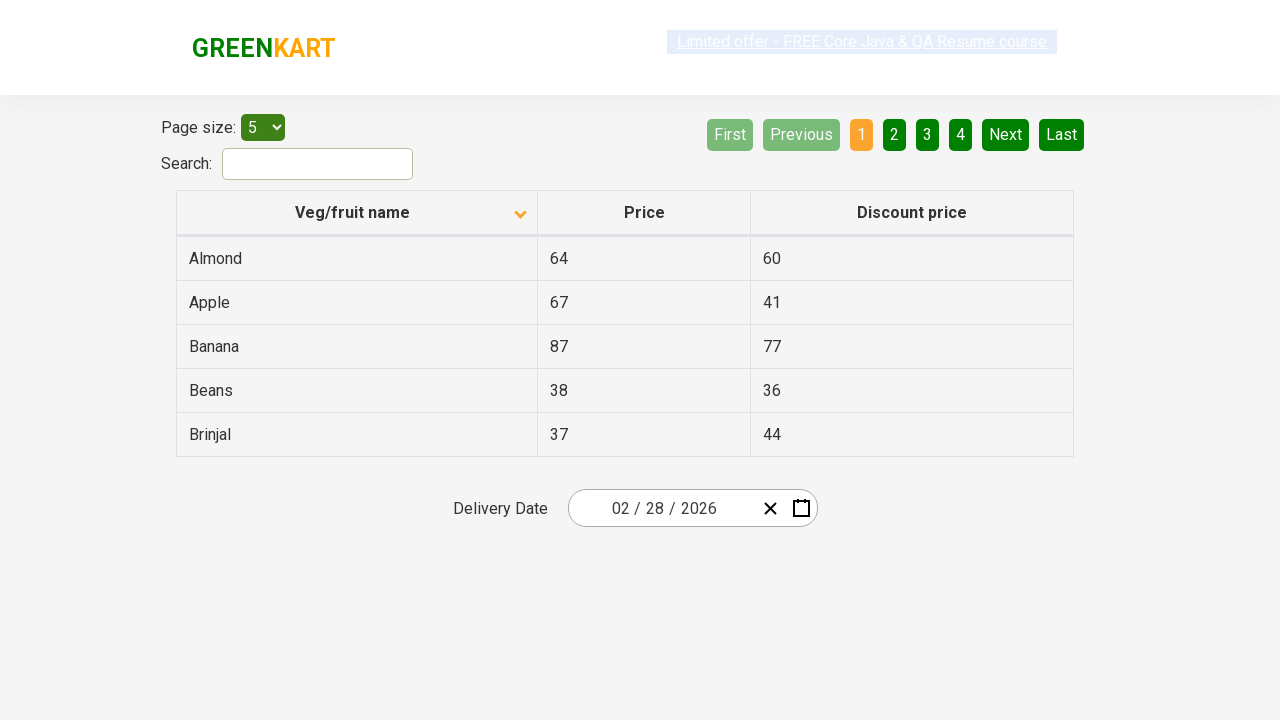

Verified that table is sorted correctly in ascending order
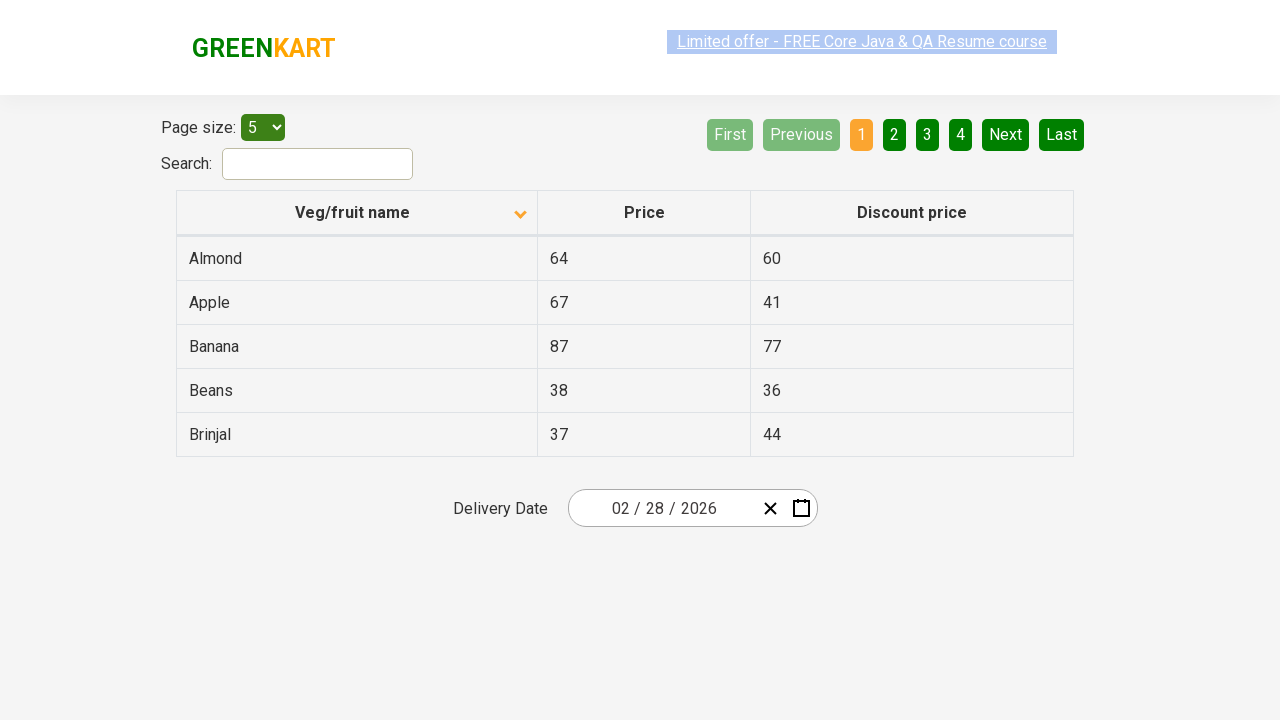

Clicked Next button to paginate to next page at (1006, 134) on [aria-label='Next']
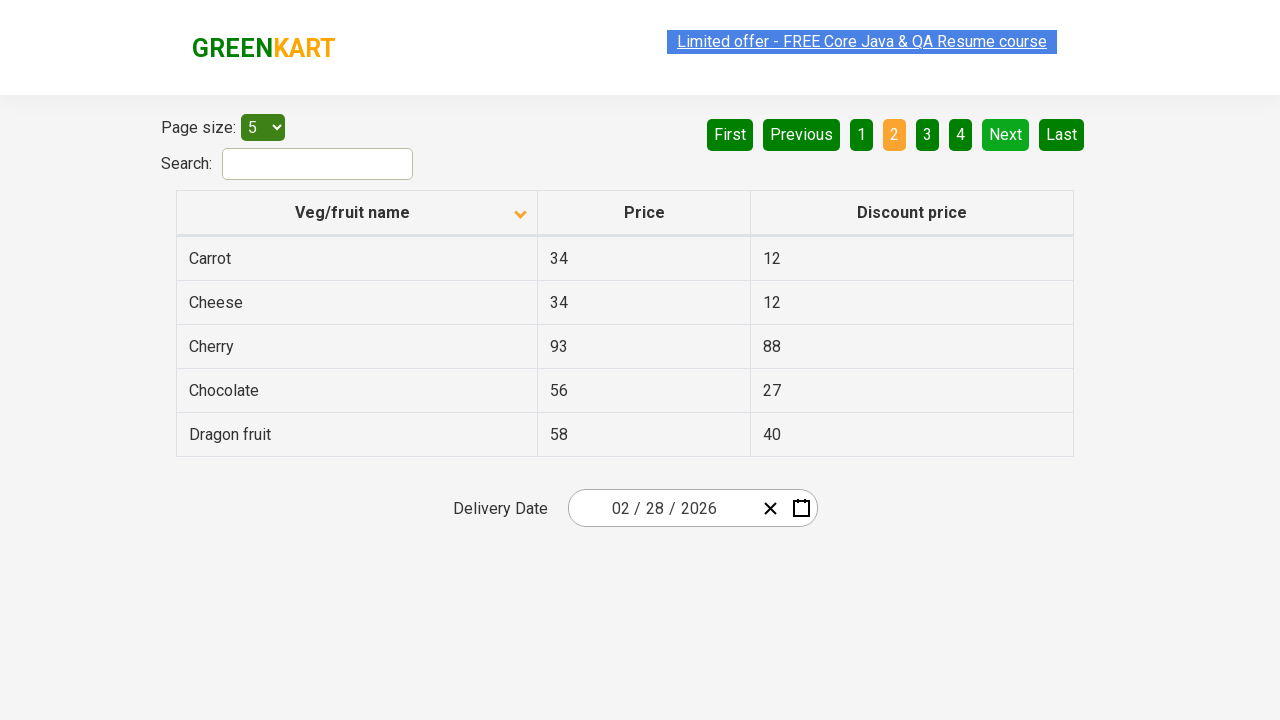

Waited for page to update after pagination
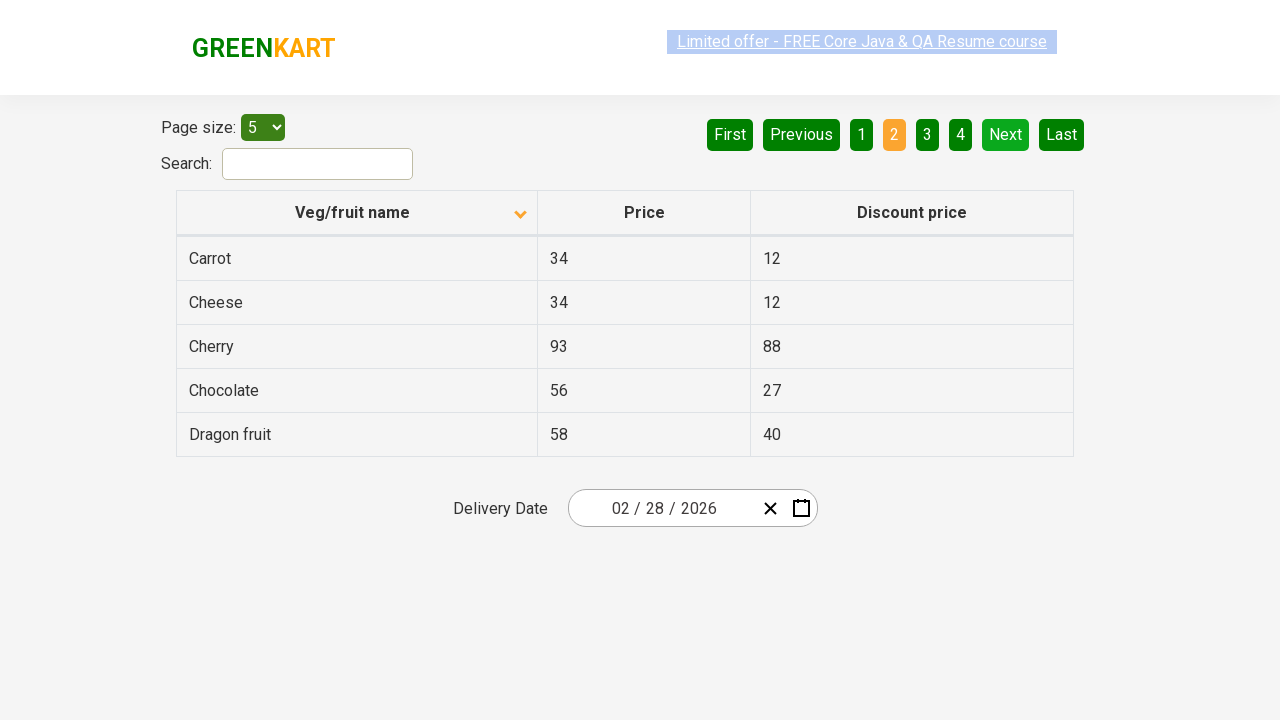

Clicked Next button to paginate to next page at (1006, 134) on [aria-label='Next']
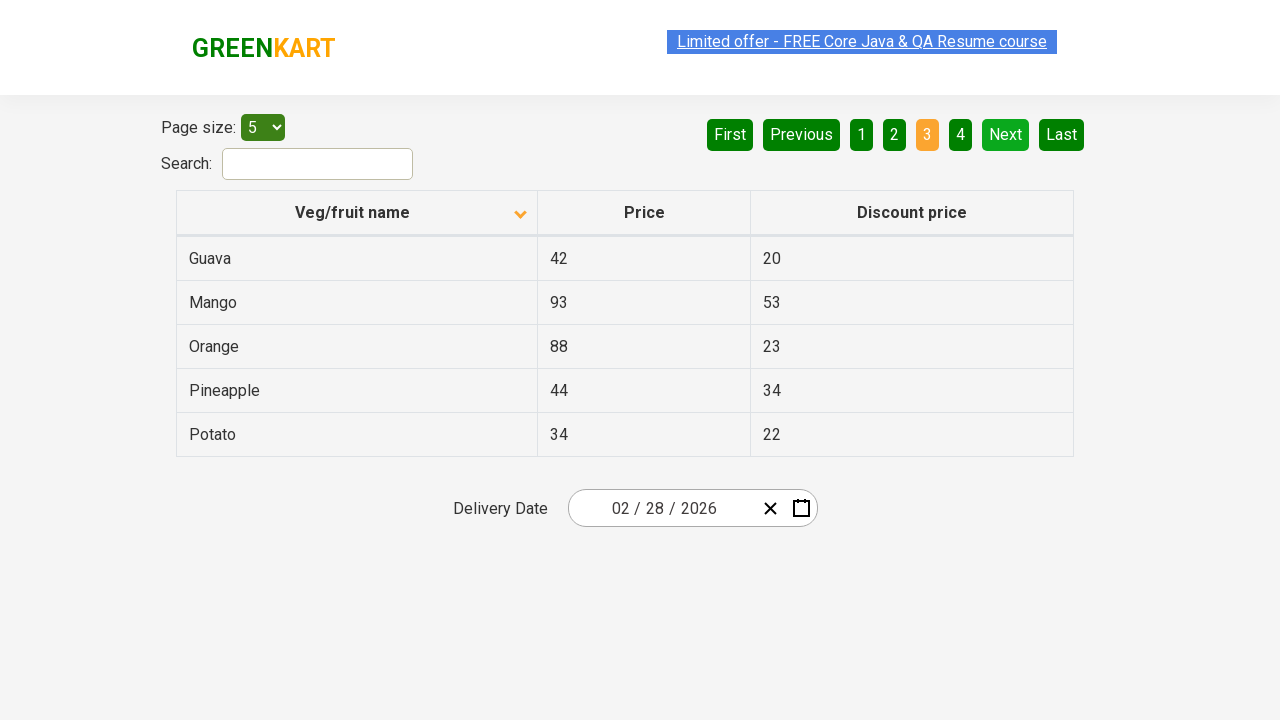

Waited for page to update after pagination
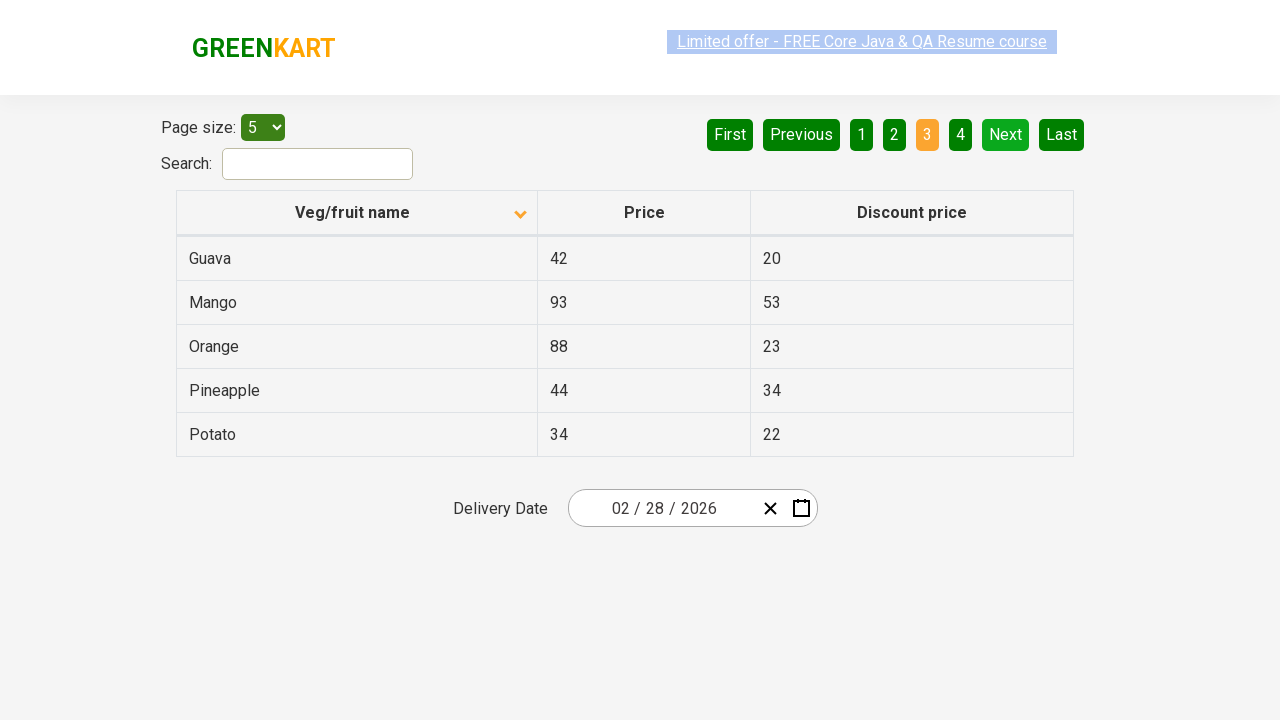

Clicked Next button to paginate to next page at (1006, 134) on [aria-label='Next']
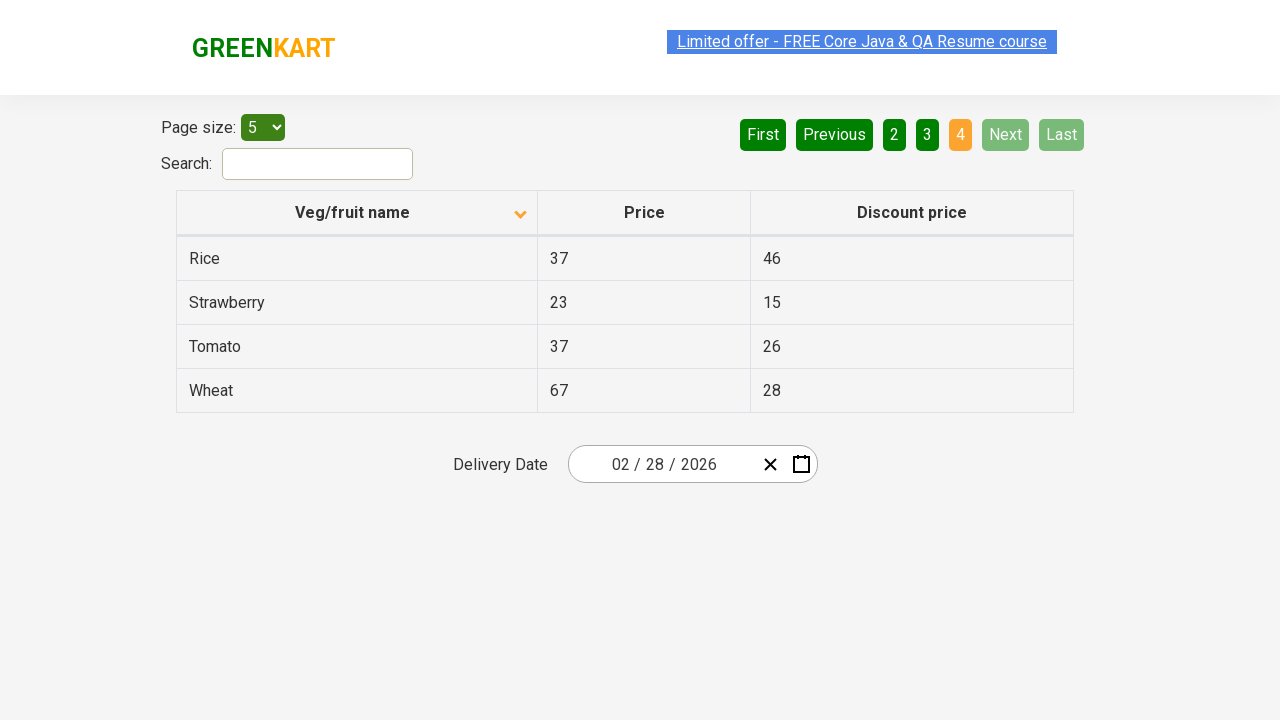

Waited for page to update after pagination
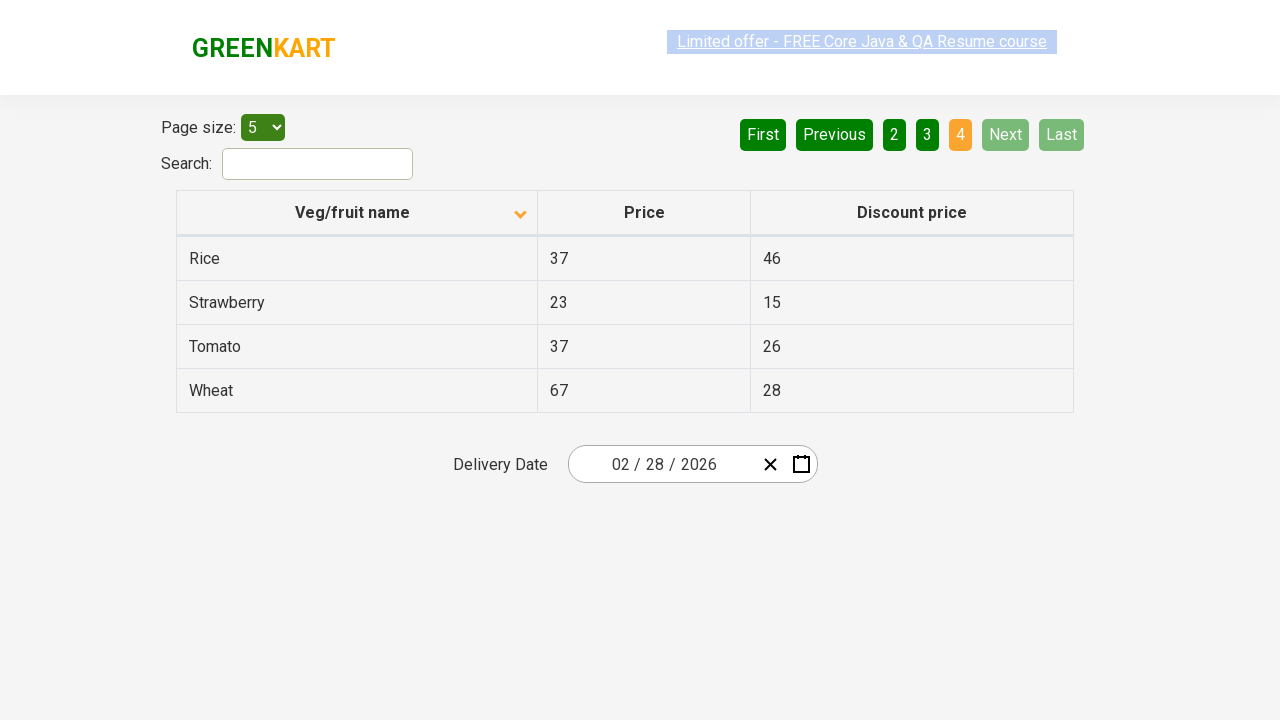

Found 'Rice' item in table with price: 37
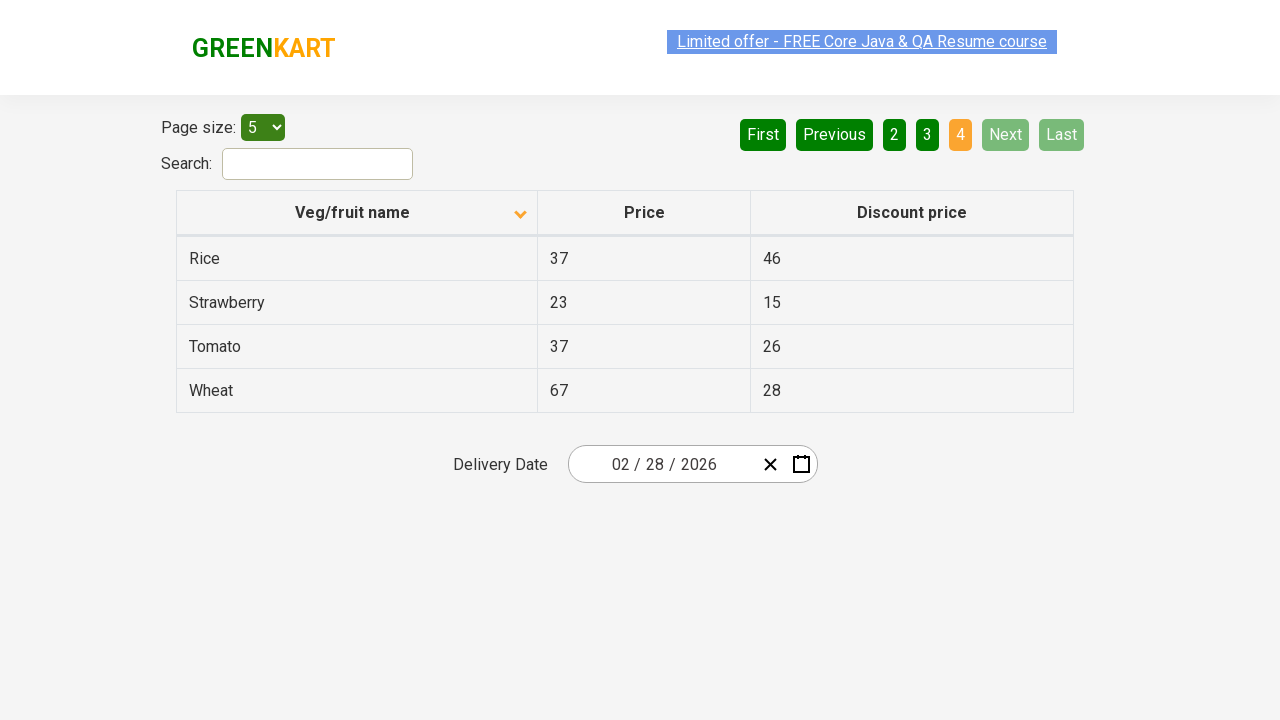

Assertion passed: Rice item was successfully found in the table
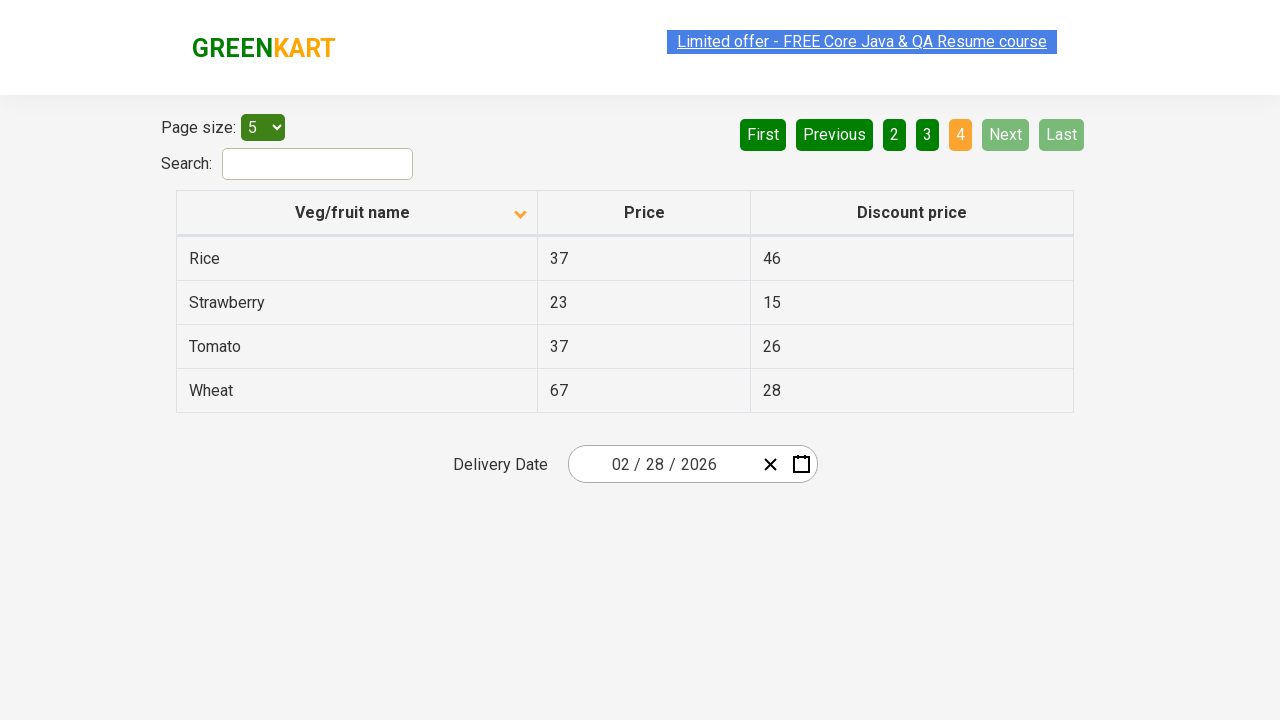

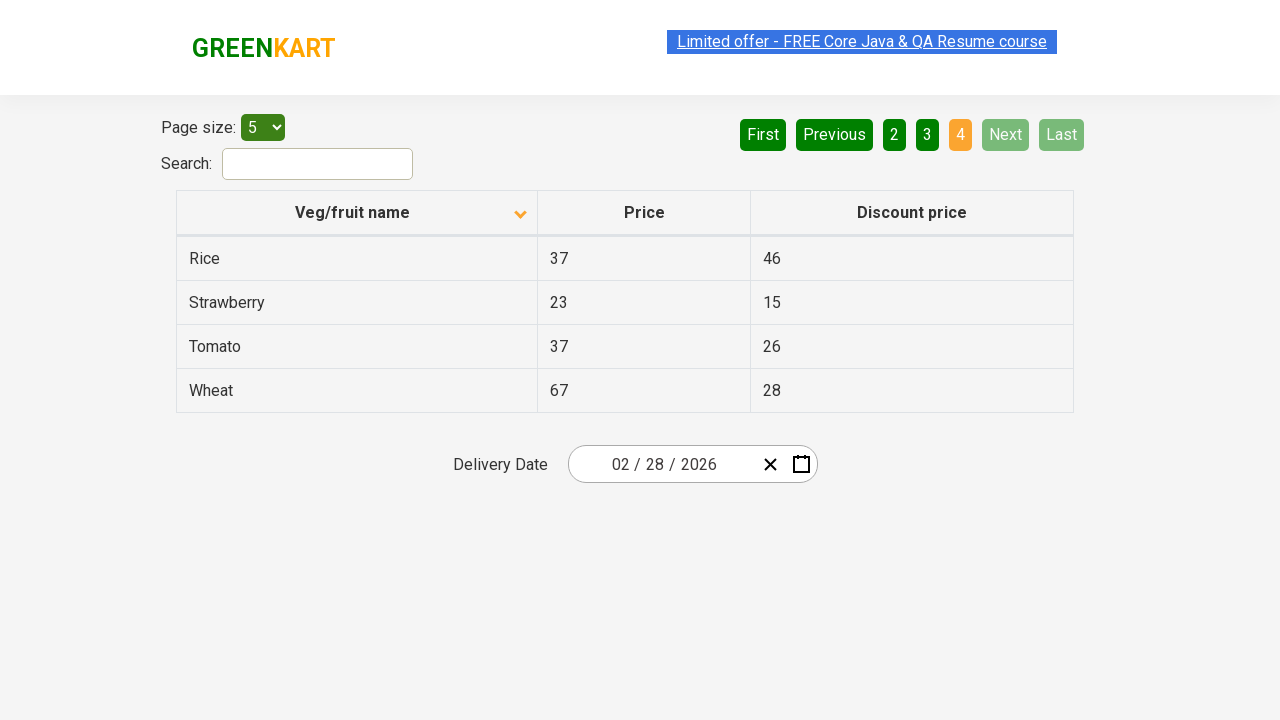